Tests that the Email column in table 1 sorts correctly in ascending alphabetical order by clicking the column header

Starting URL: http://the-internet.herokuapp.com/tables

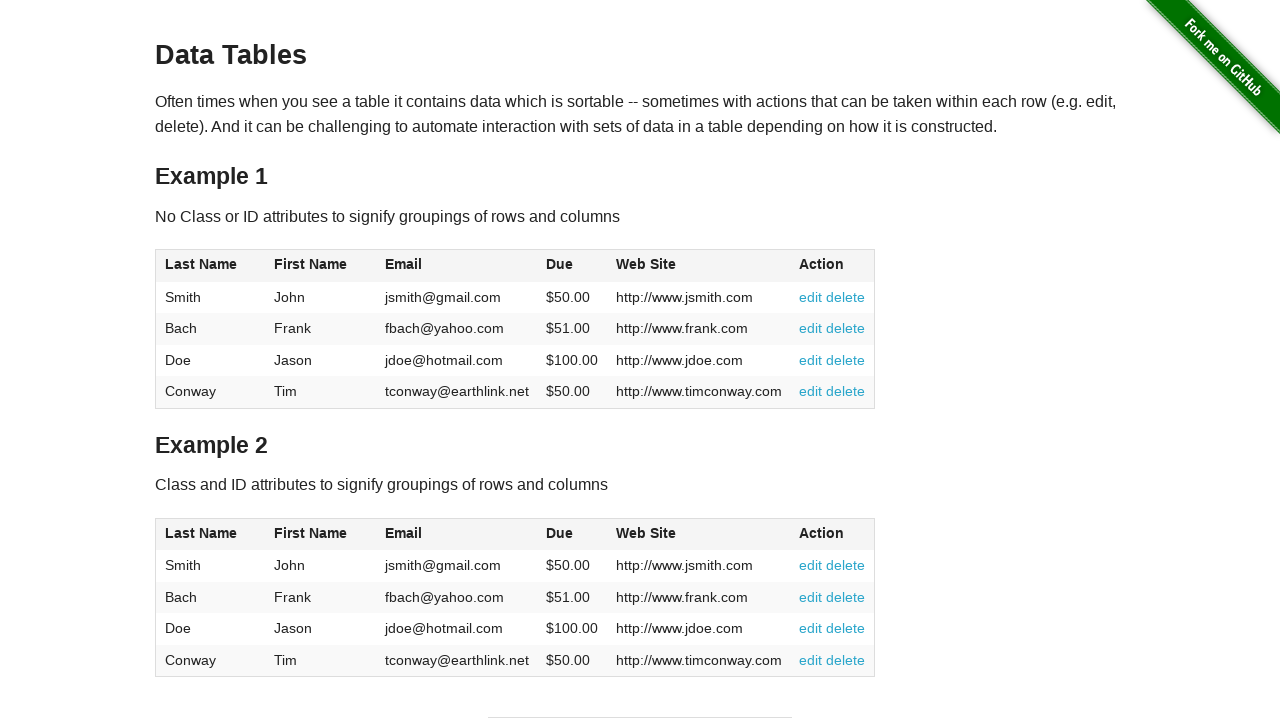

Clicked Email column header to sort ascending at (457, 266) on #table1 thead tr th:nth-of-type(3)
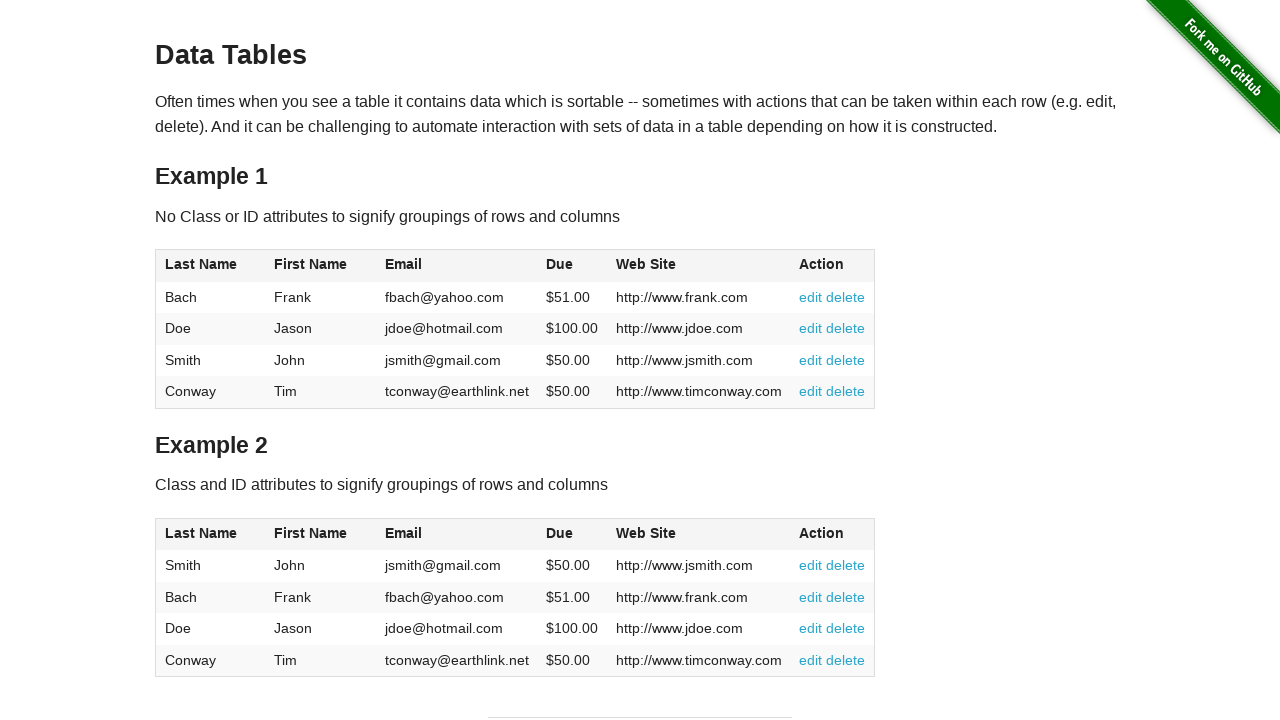

Email column values loaded in table
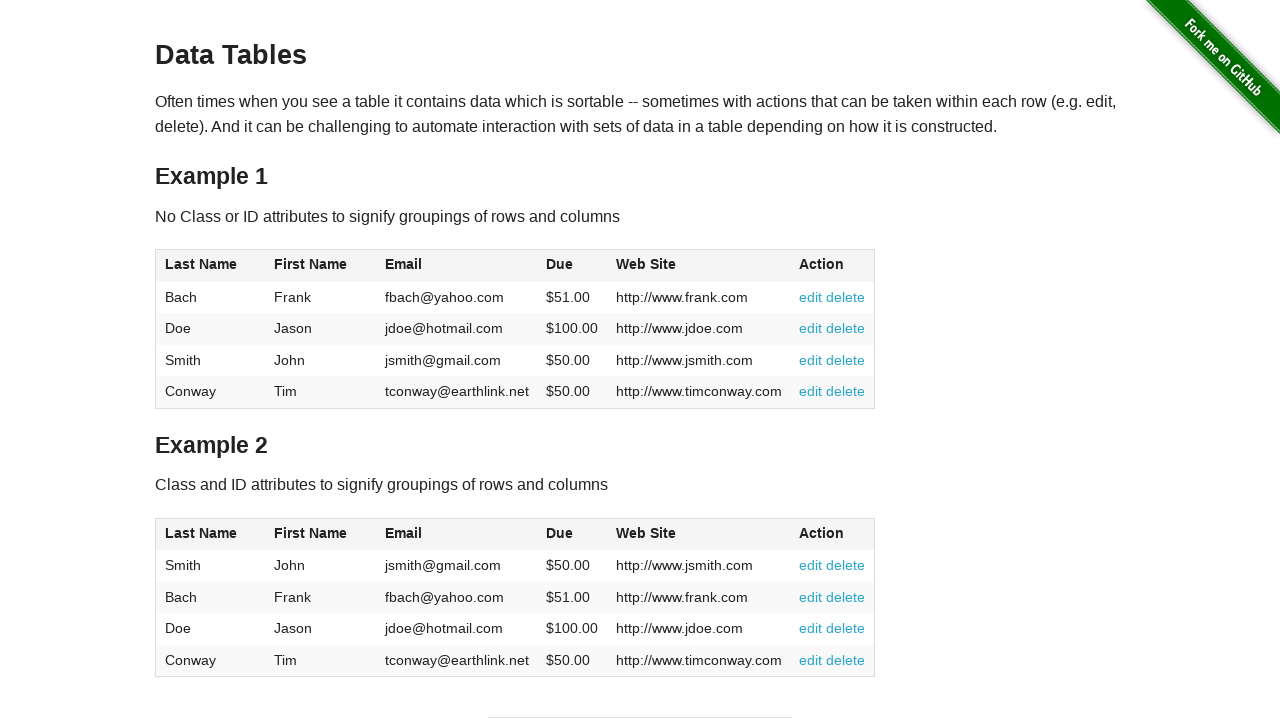

Retrieved all Email column cells from table
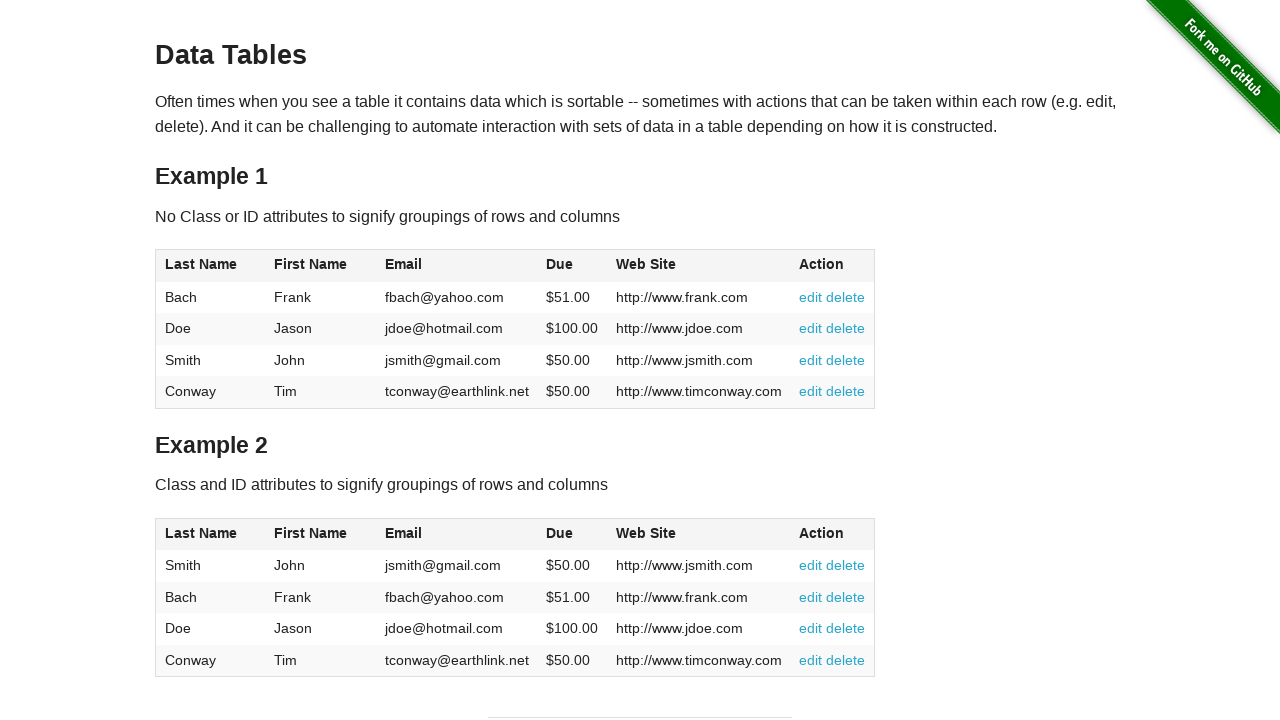

Extracted 4 email values from table
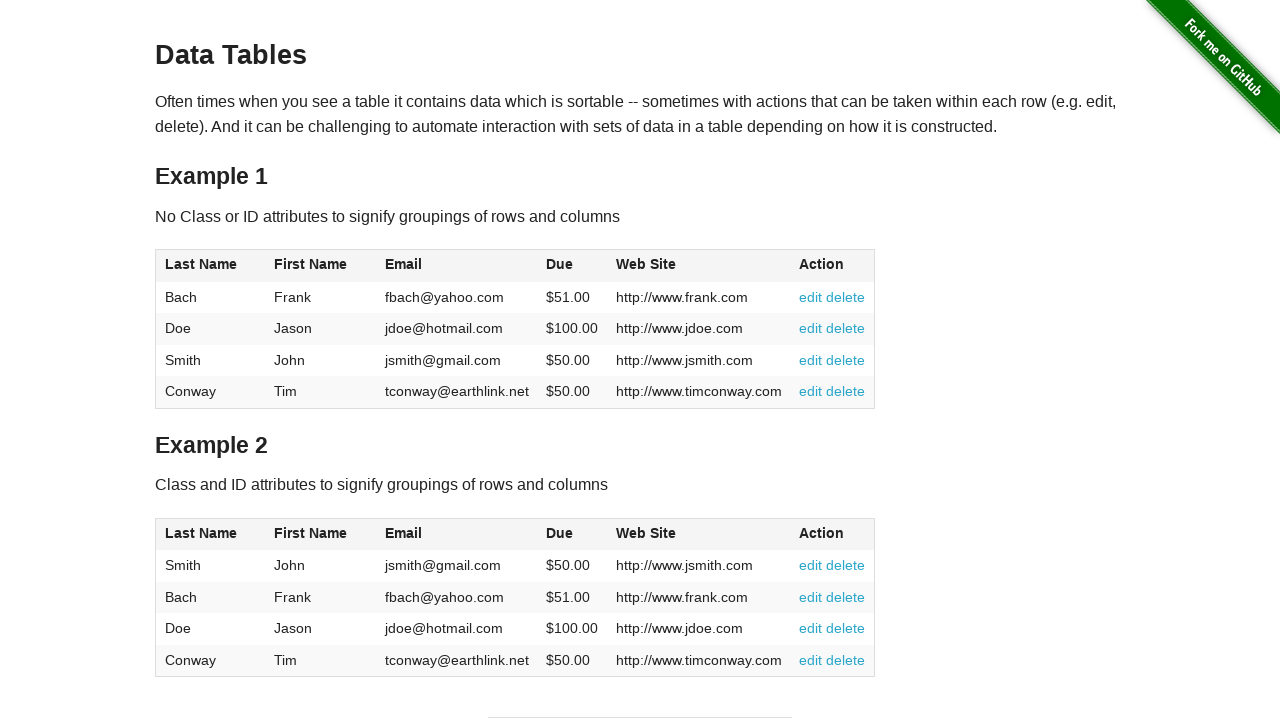

Verified email at position 0 ('fbach@yahoo.com') is <= position 1 ('jdoe@hotmail.com')
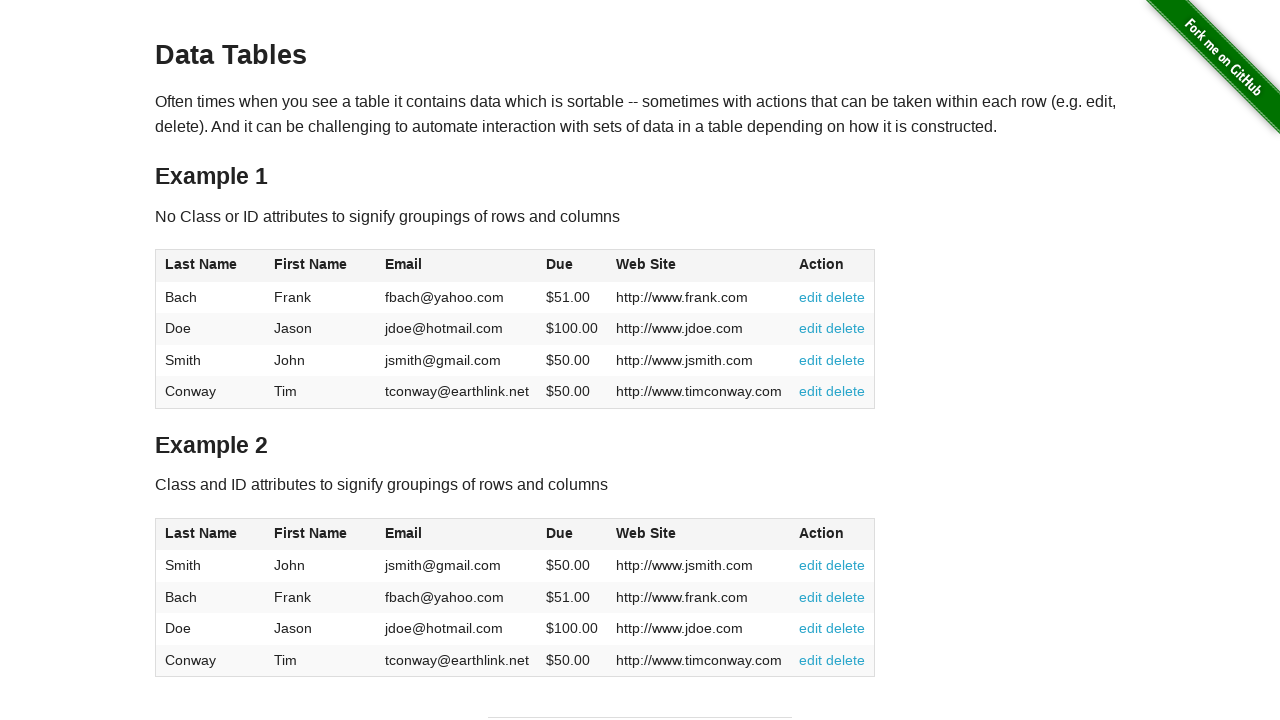

Verified email at position 1 ('jdoe@hotmail.com') is <= position 2 ('jsmith@gmail.com')
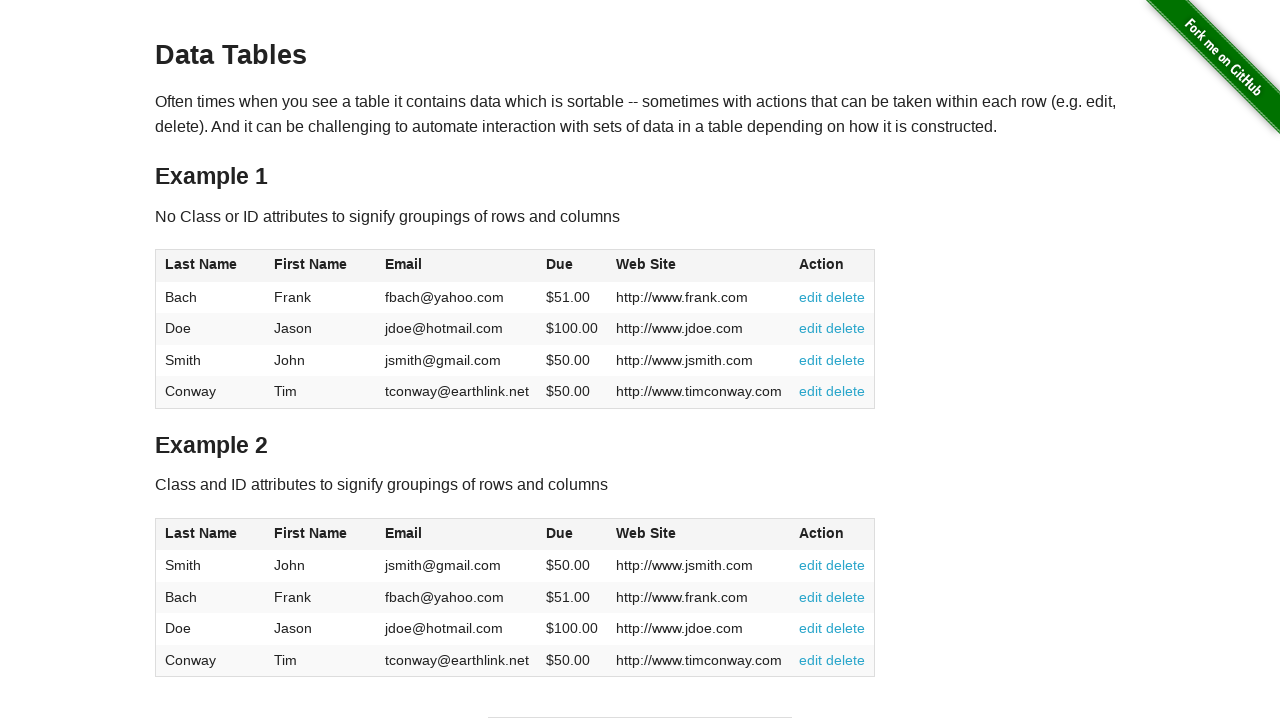

Verified email at position 2 ('jsmith@gmail.com') is <= position 3 ('tconway@earthlink.net')
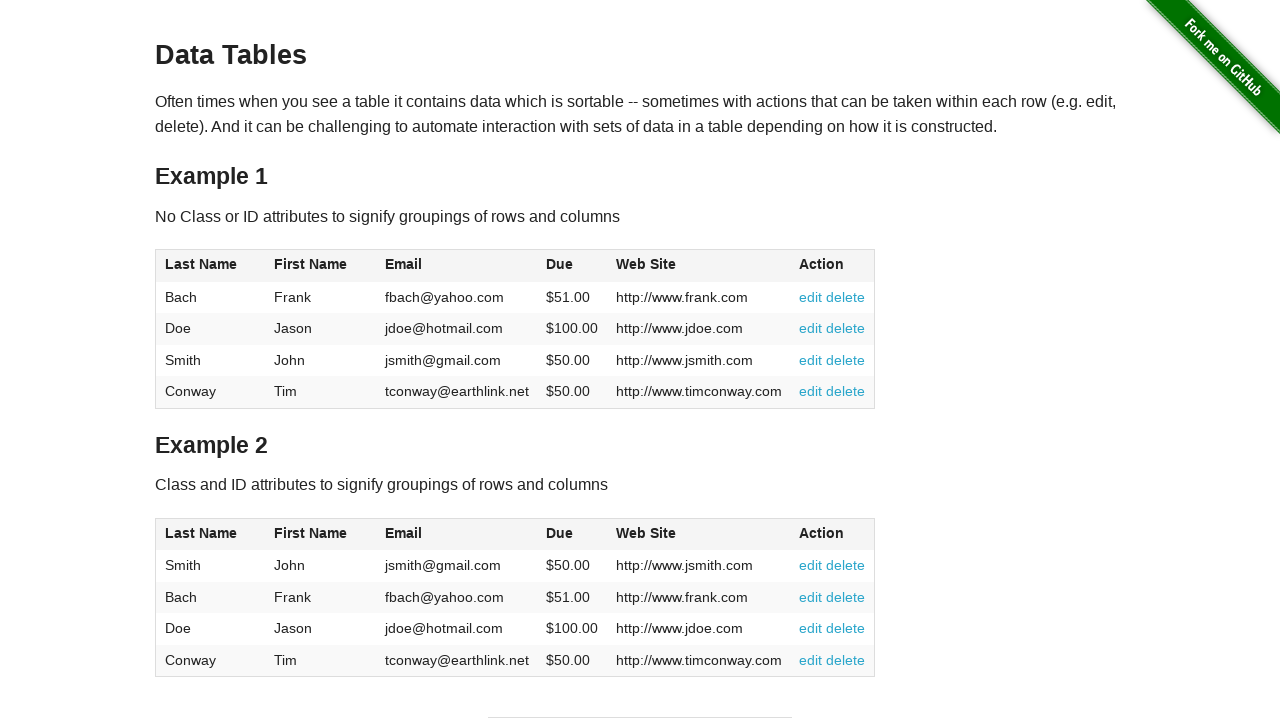

All email values verified to be in ascending alphabetical order
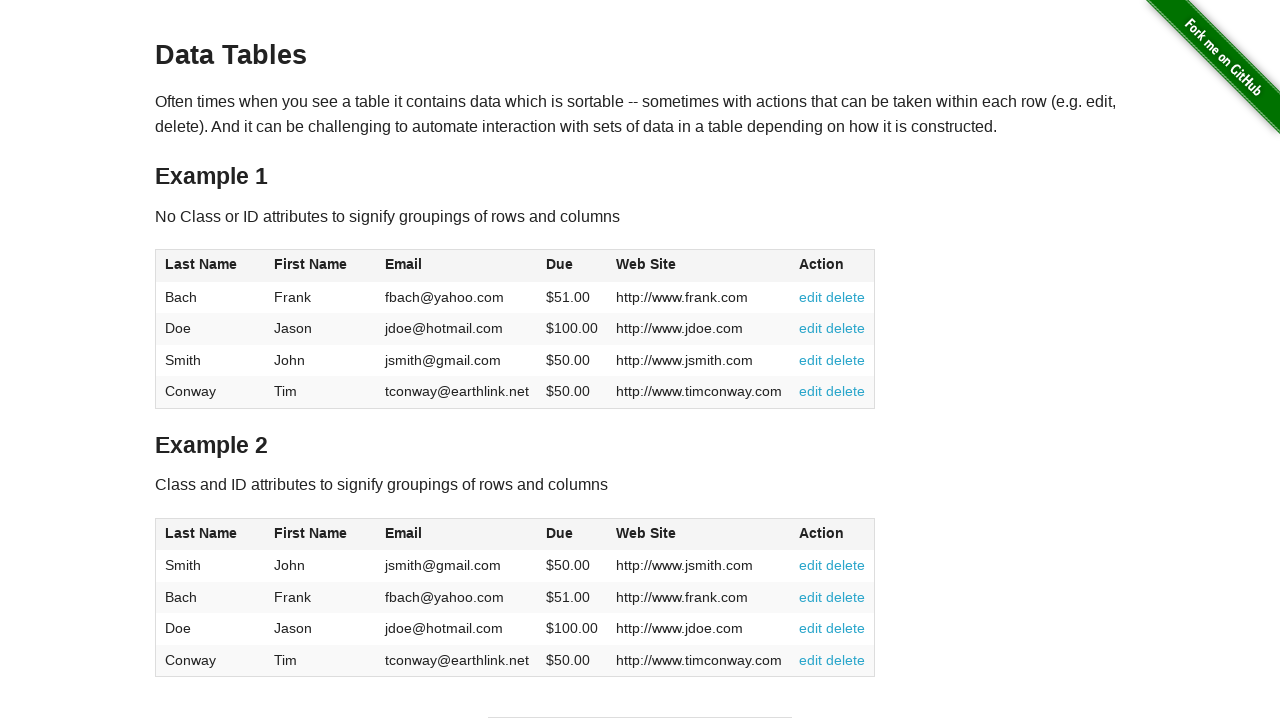

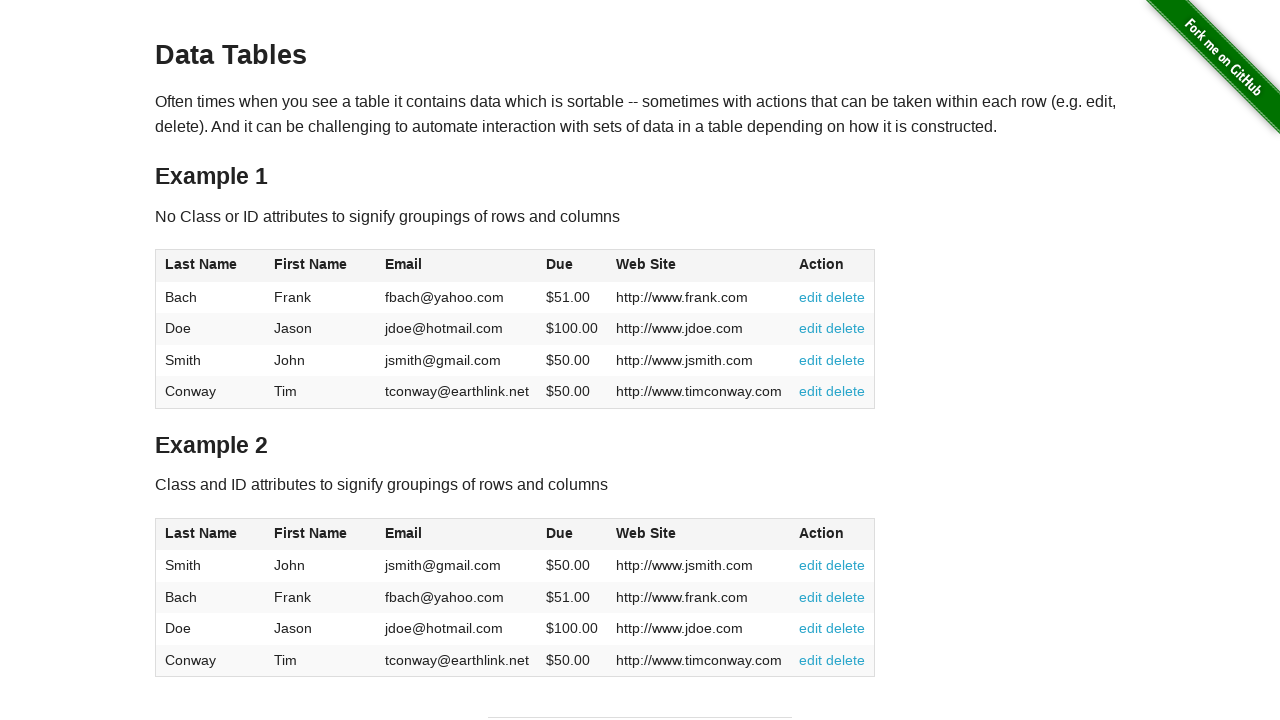